Tests dynamic pagination table functionality by navigating through multiple pages using the Next button and verifying table content loads on each page.

Starting URL: https://practice.expandtesting.com/dynamic-pagination-table

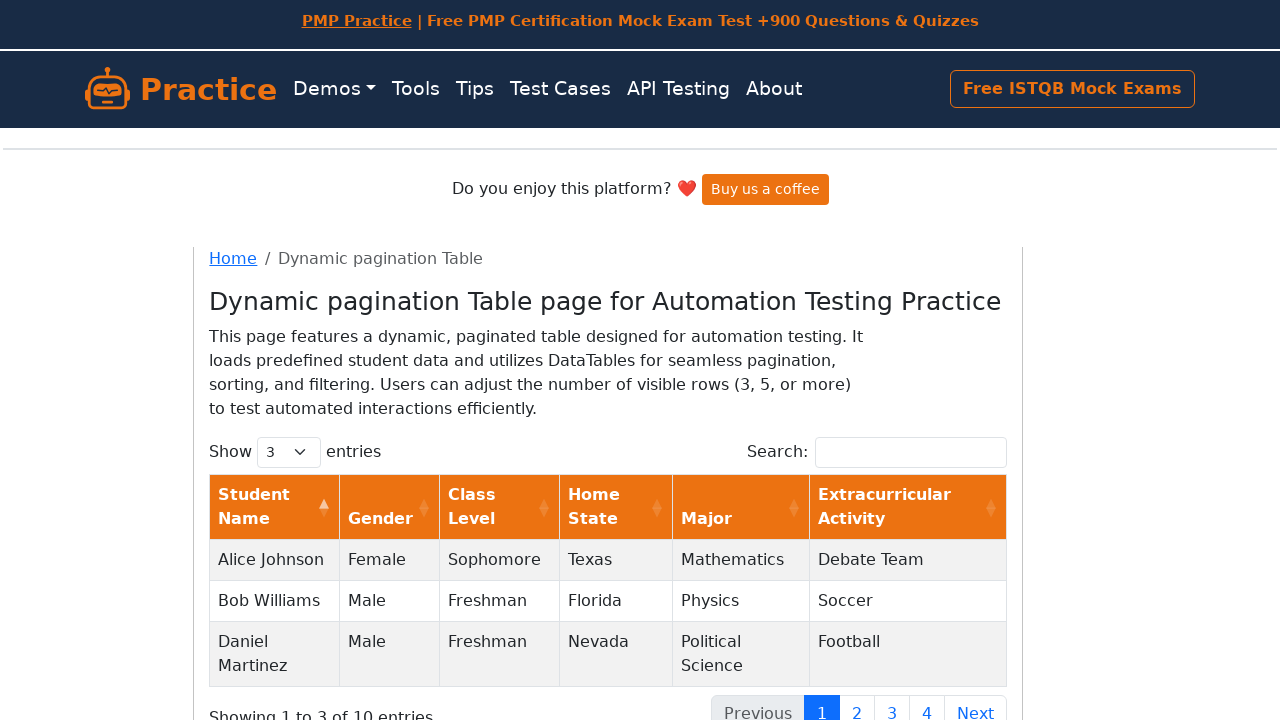

Pagination info text became visible
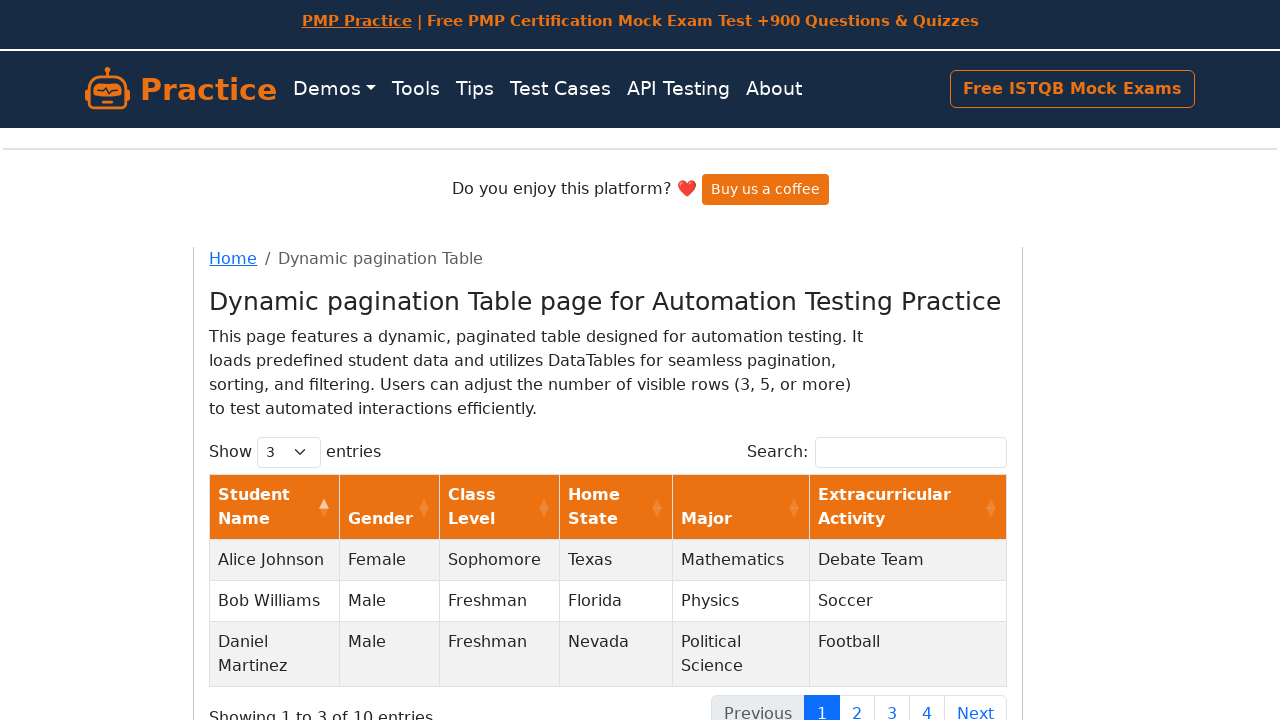

Dynamic pagination table loaded with initial rows
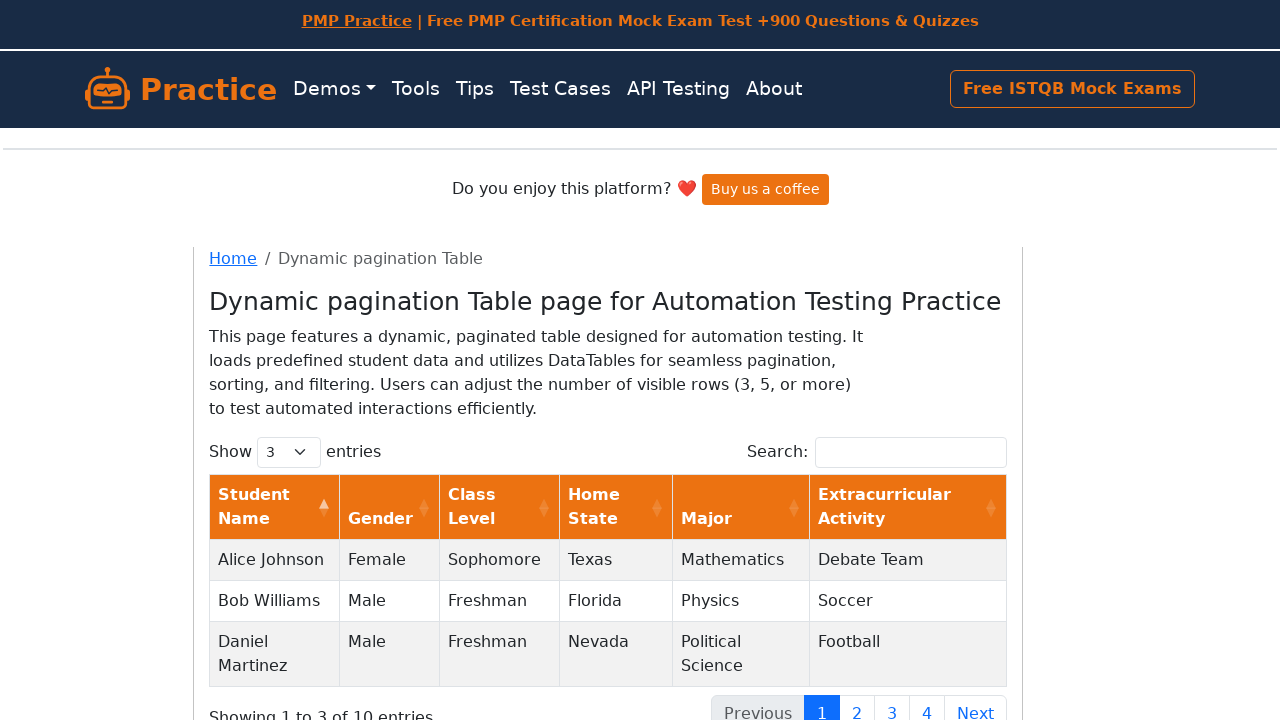

Table rows visible on page 1
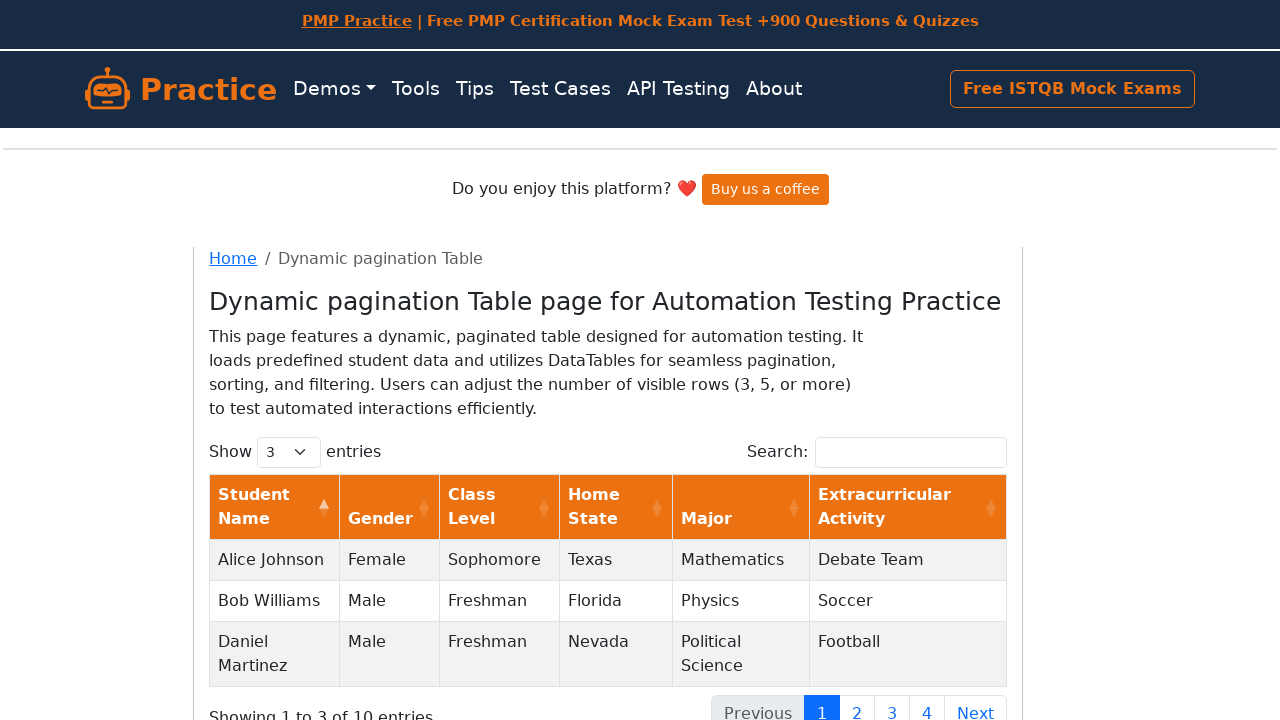

Waited for page 1 content to stabilize
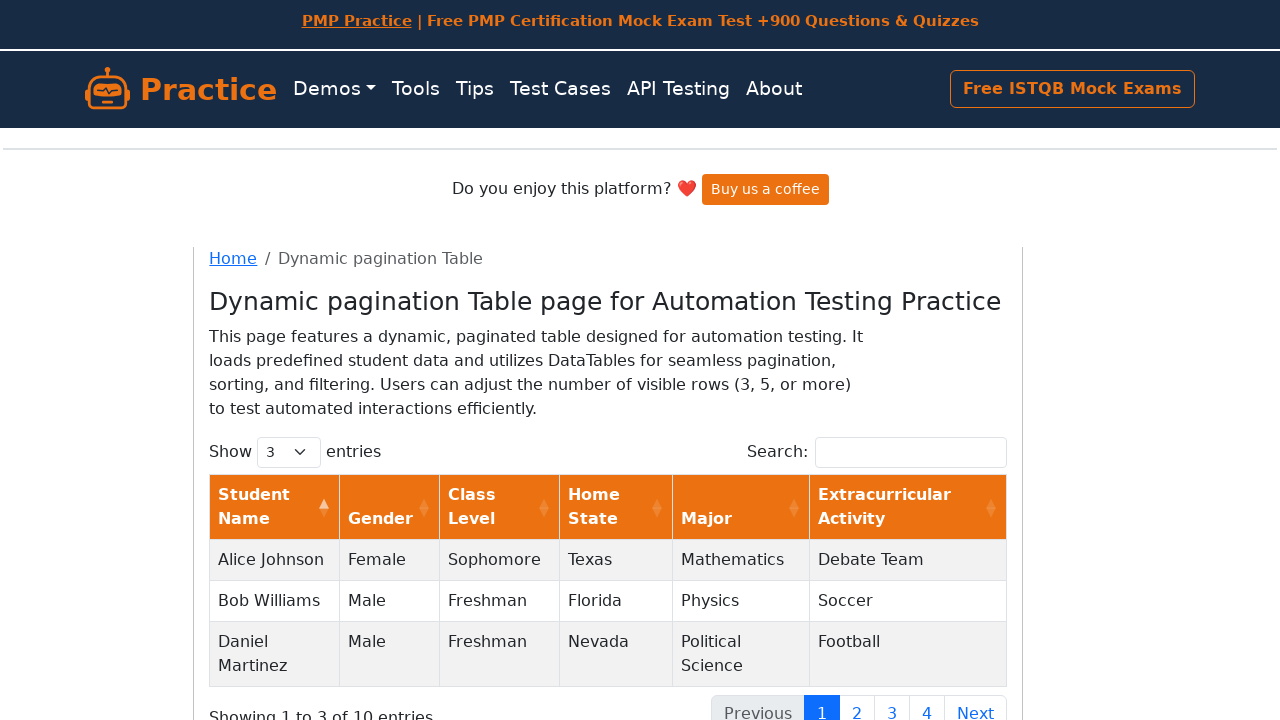

Clicked Next button to navigate from page 1 to page 2 at (975, 701) on xpath=//a[normalize-space()='Next']
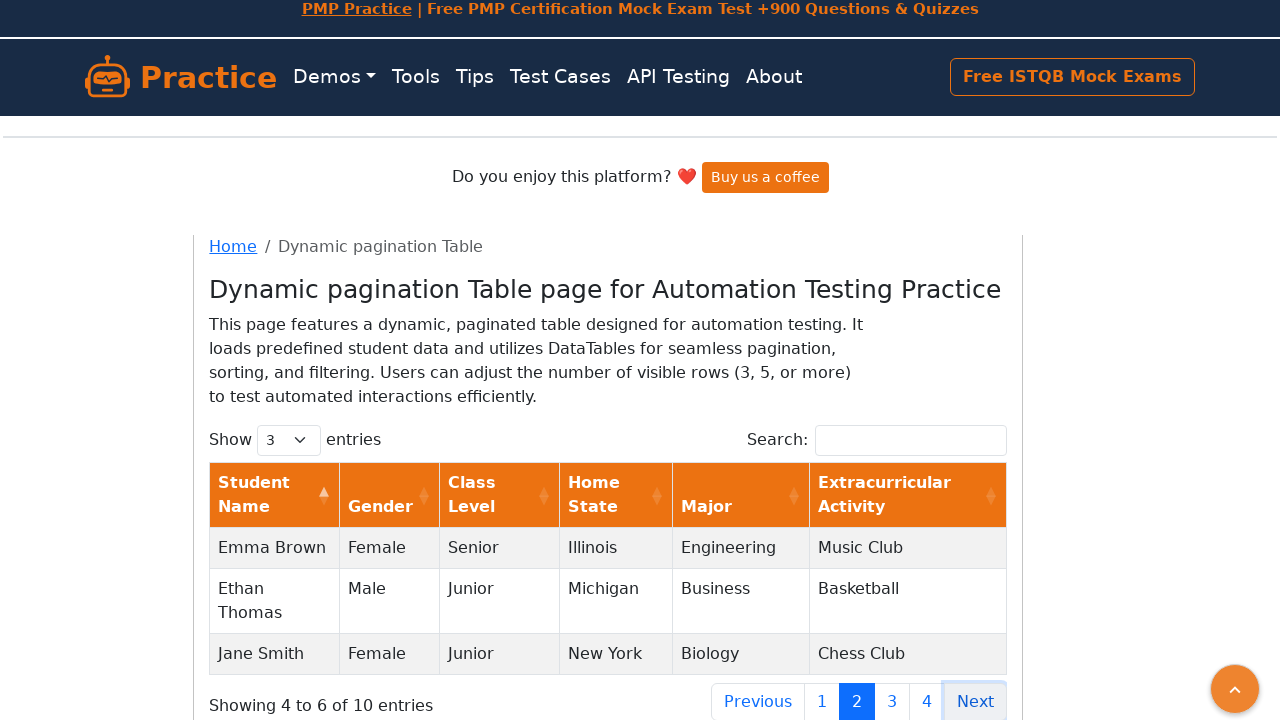

Waited for table content to update on page 2
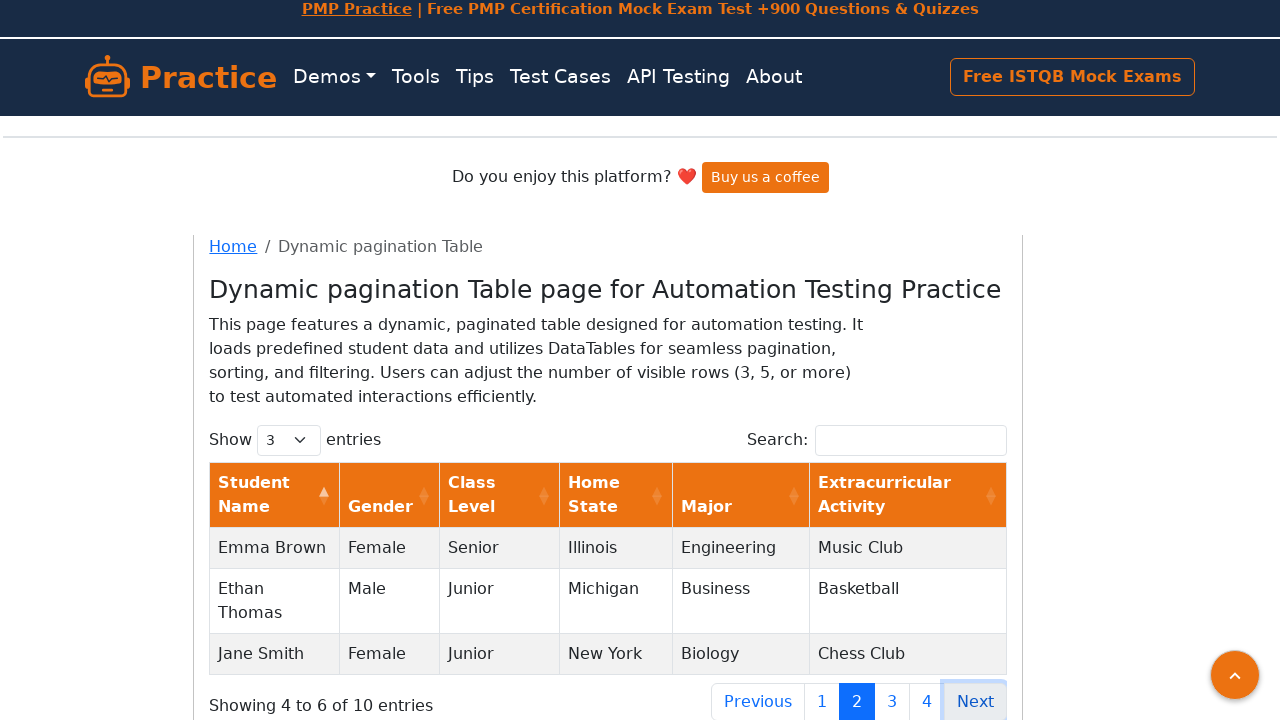

Table rows visible on page 2
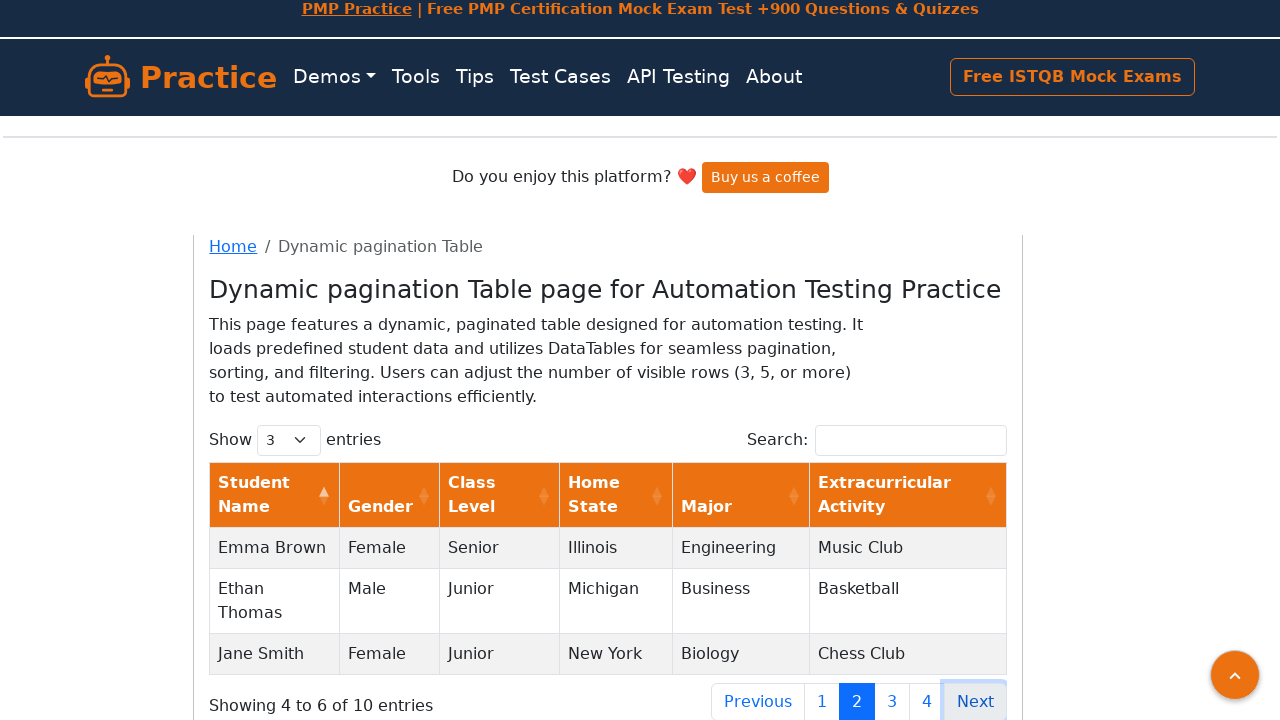

Waited for page 2 content to stabilize
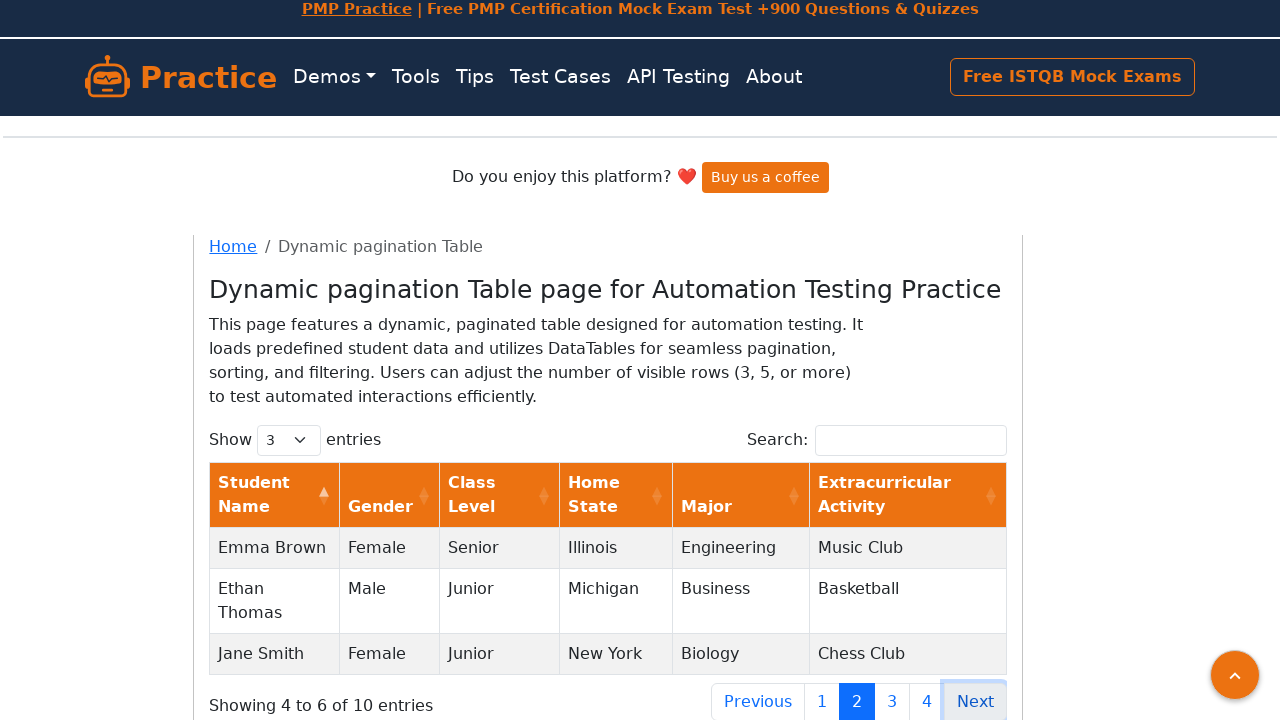

Clicked Next button to navigate from page 2 to page 3 at (975, 701) on xpath=//a[normalize-space()='Next']
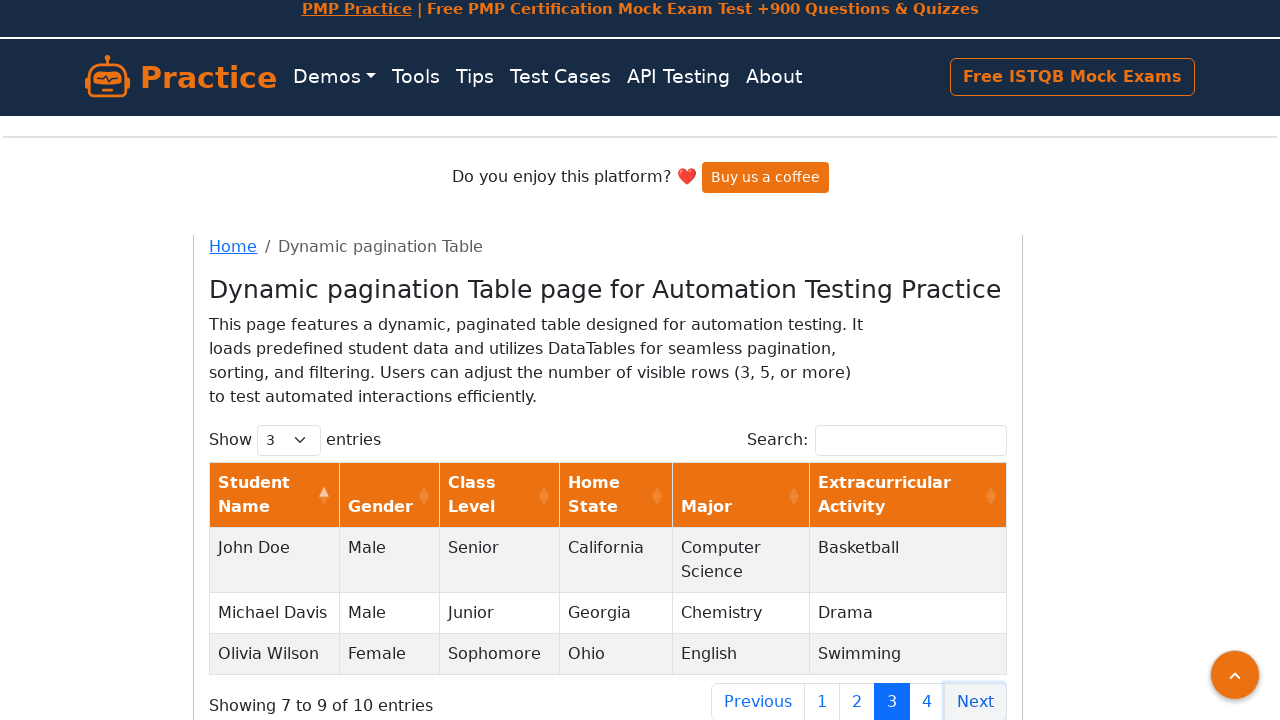

Waited for table content to update on page 3
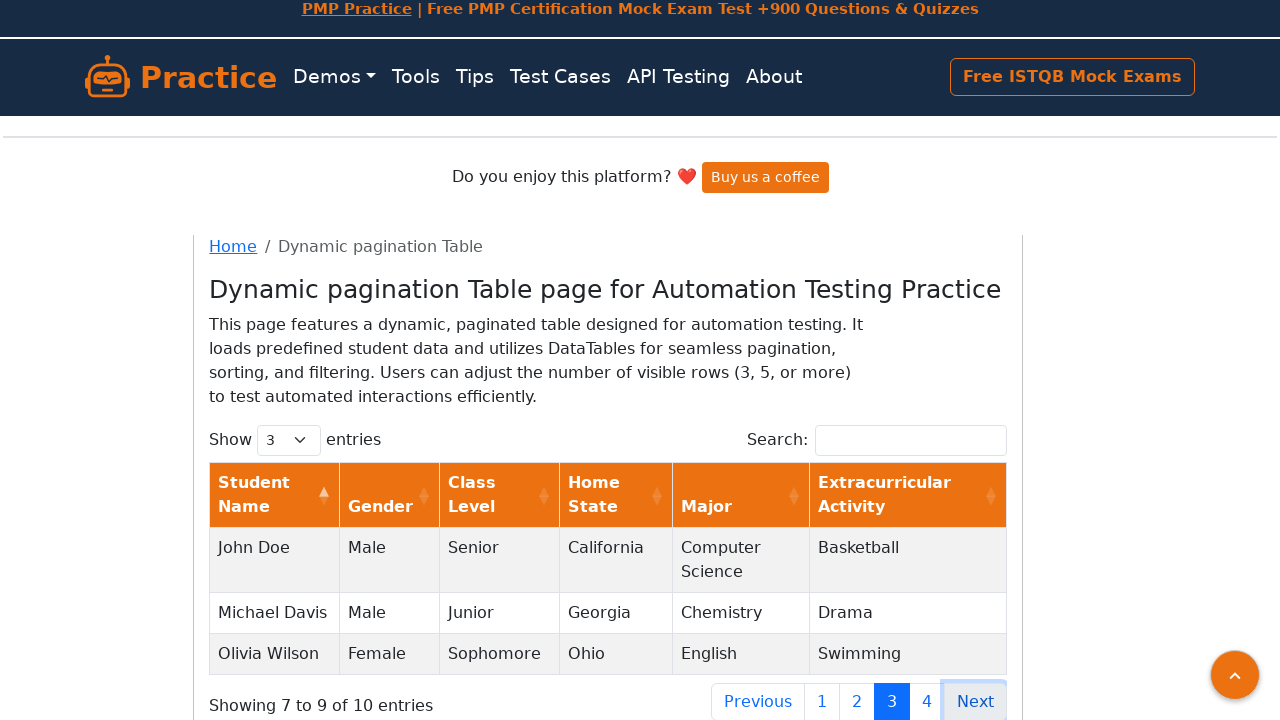

Table rows visible on page 3
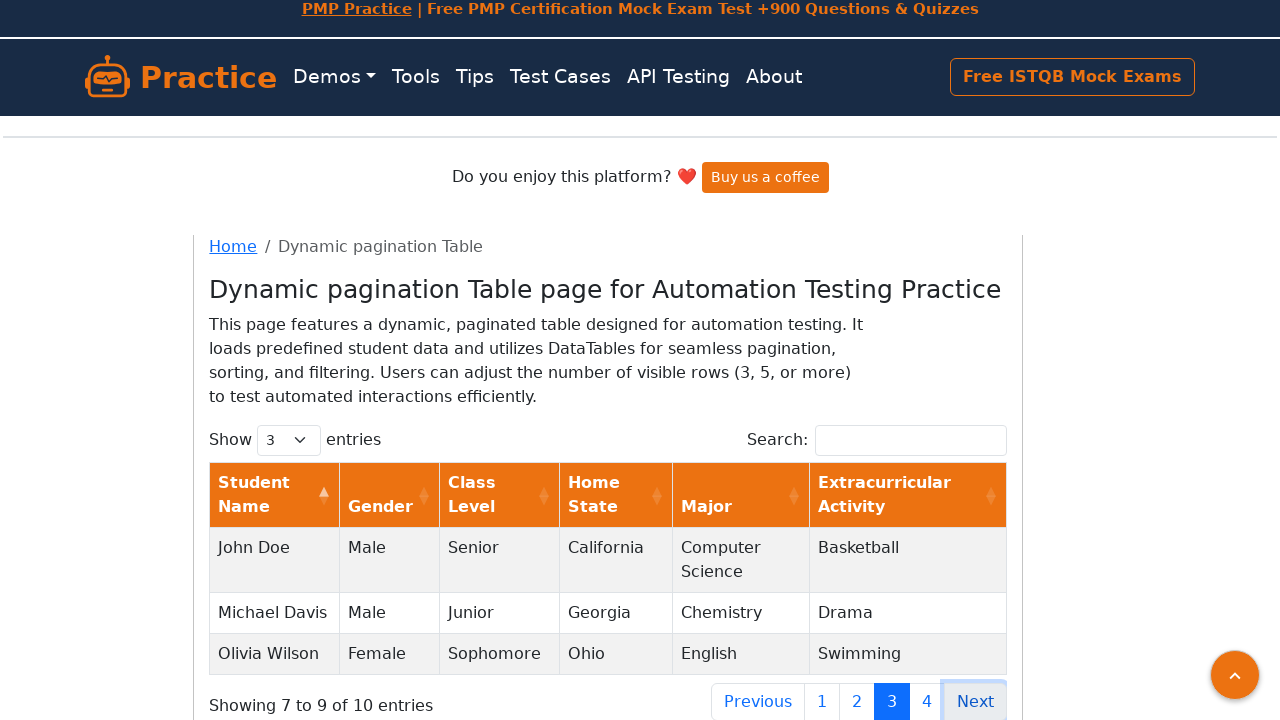

Waited for page 3 content to stabilize
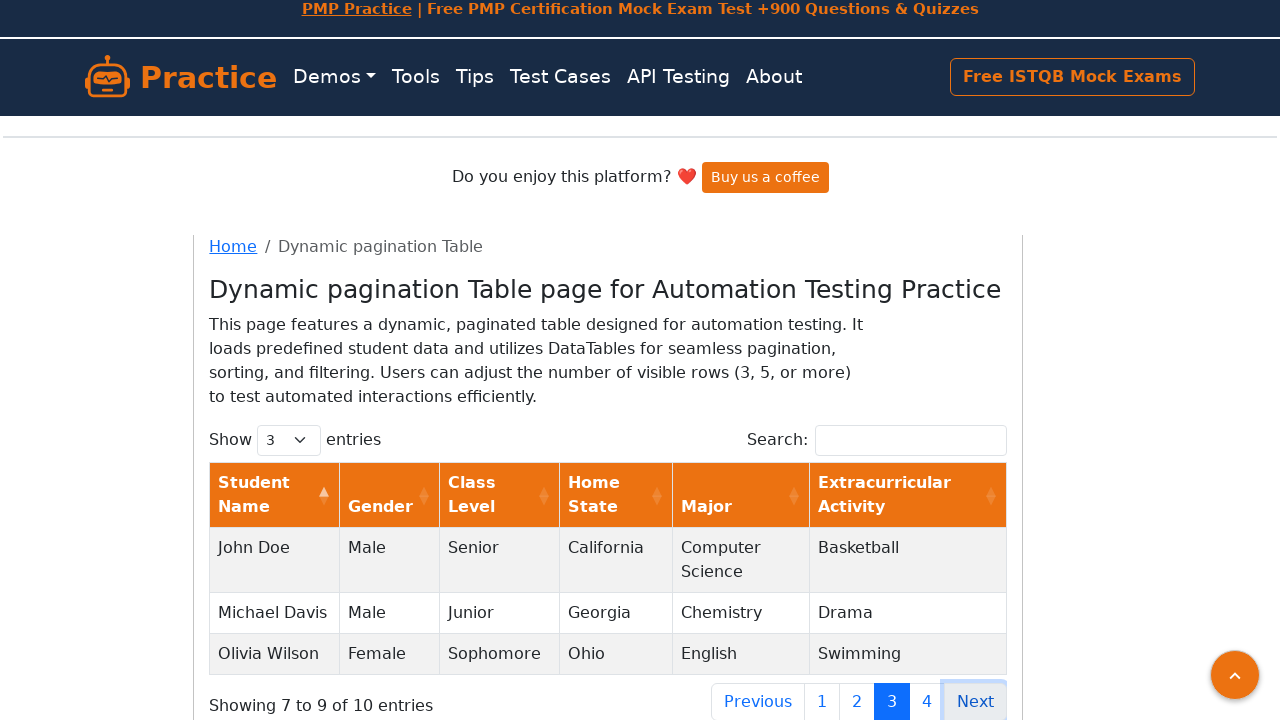

Clicked Next button to navigate from page 3 to page 4 at (975, 701) on xpath=//a[normalize-space()='Next']
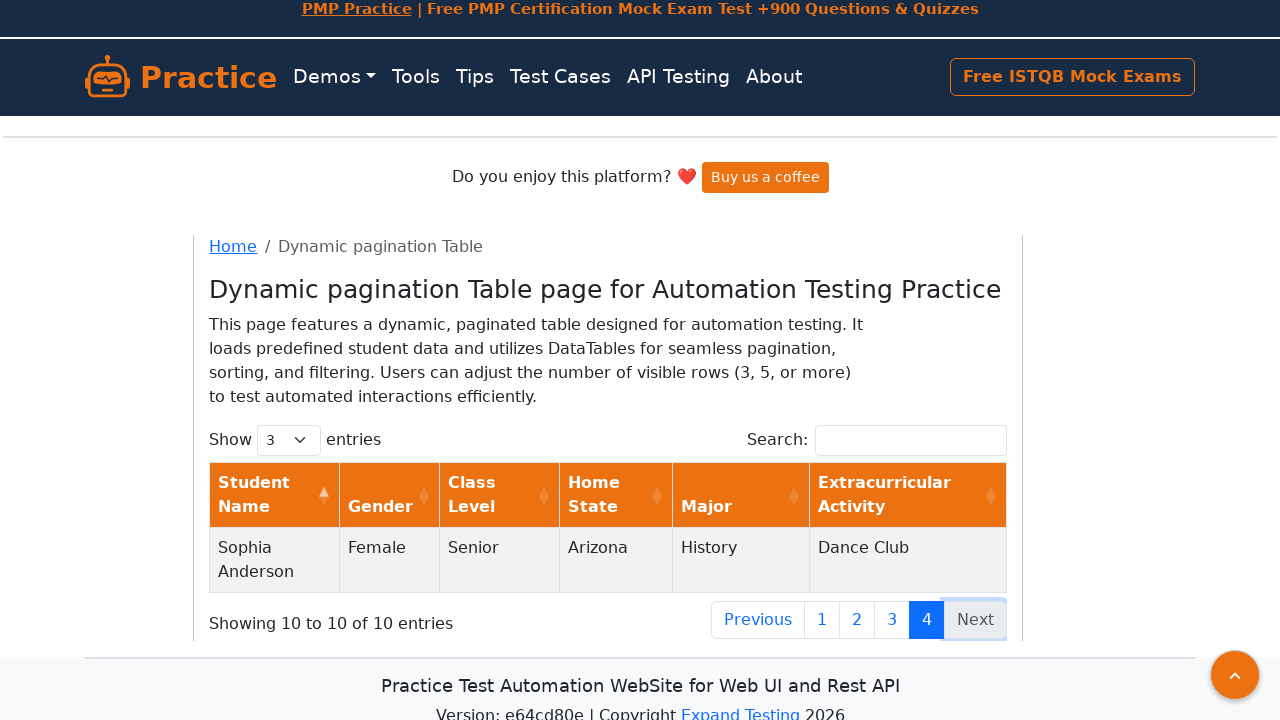

Waited for table content to update on page 4
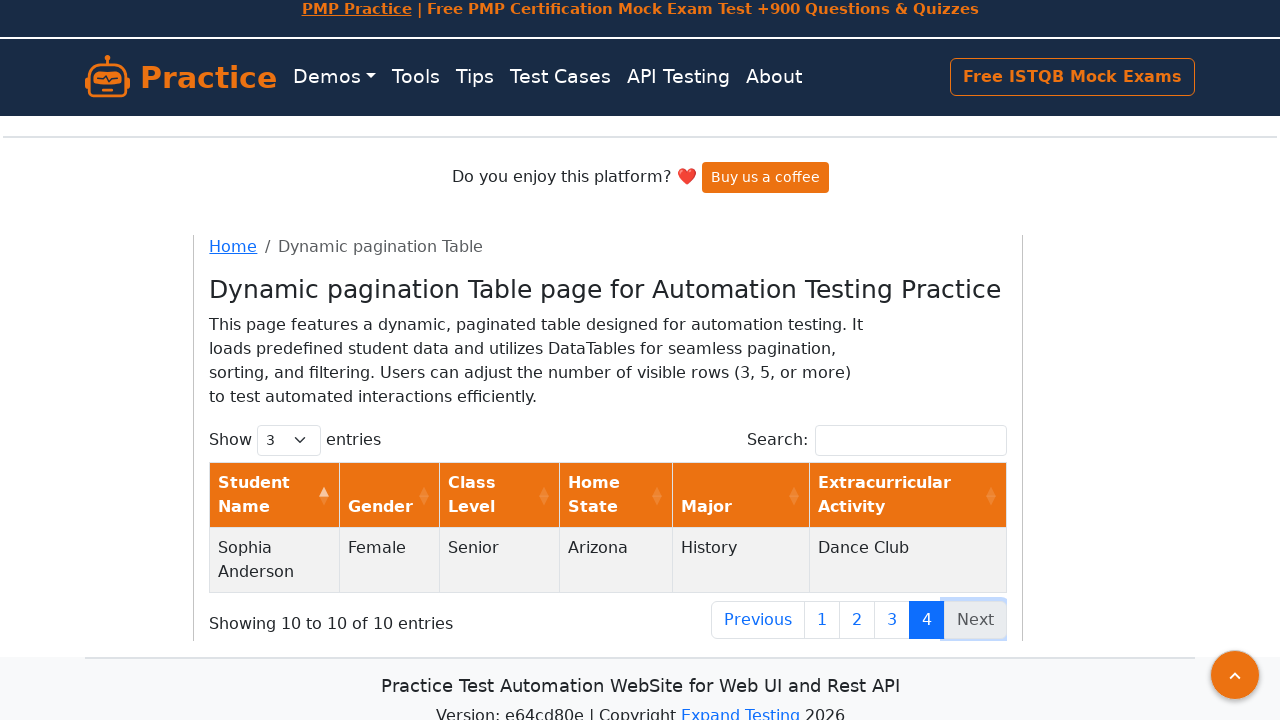

Table rows visible on page 4
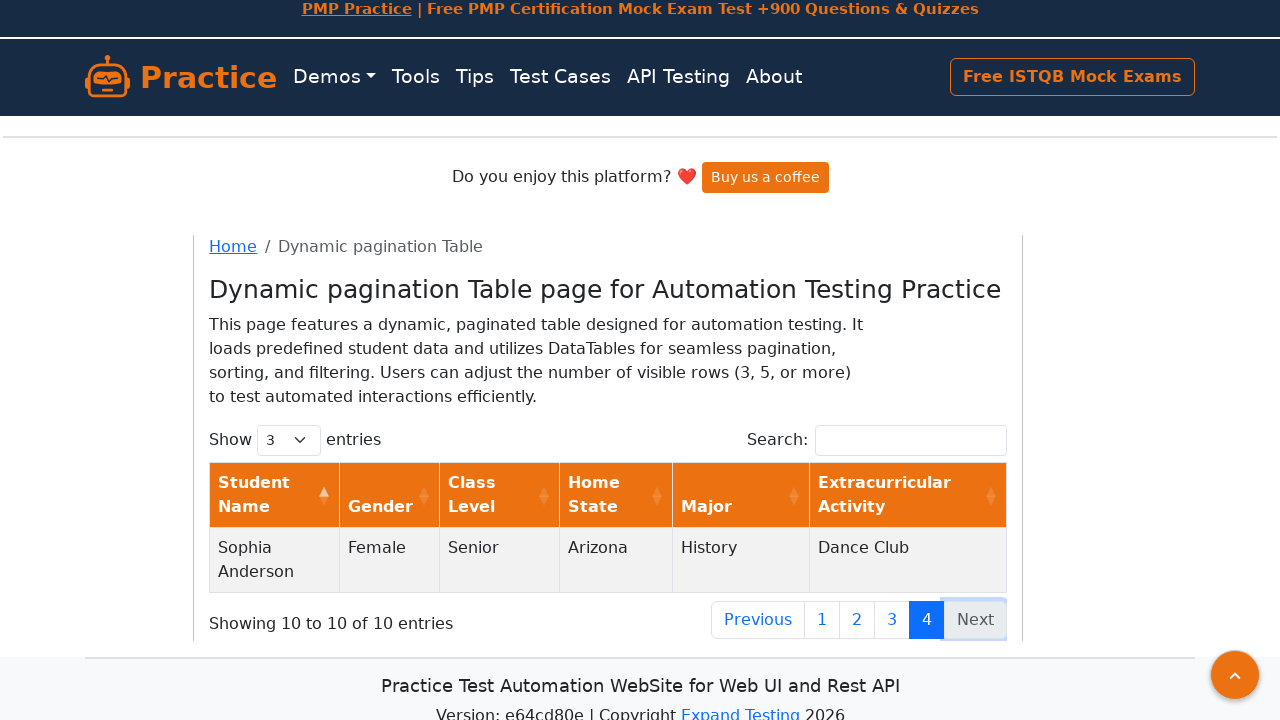

Waited for page 4 content to stabilize
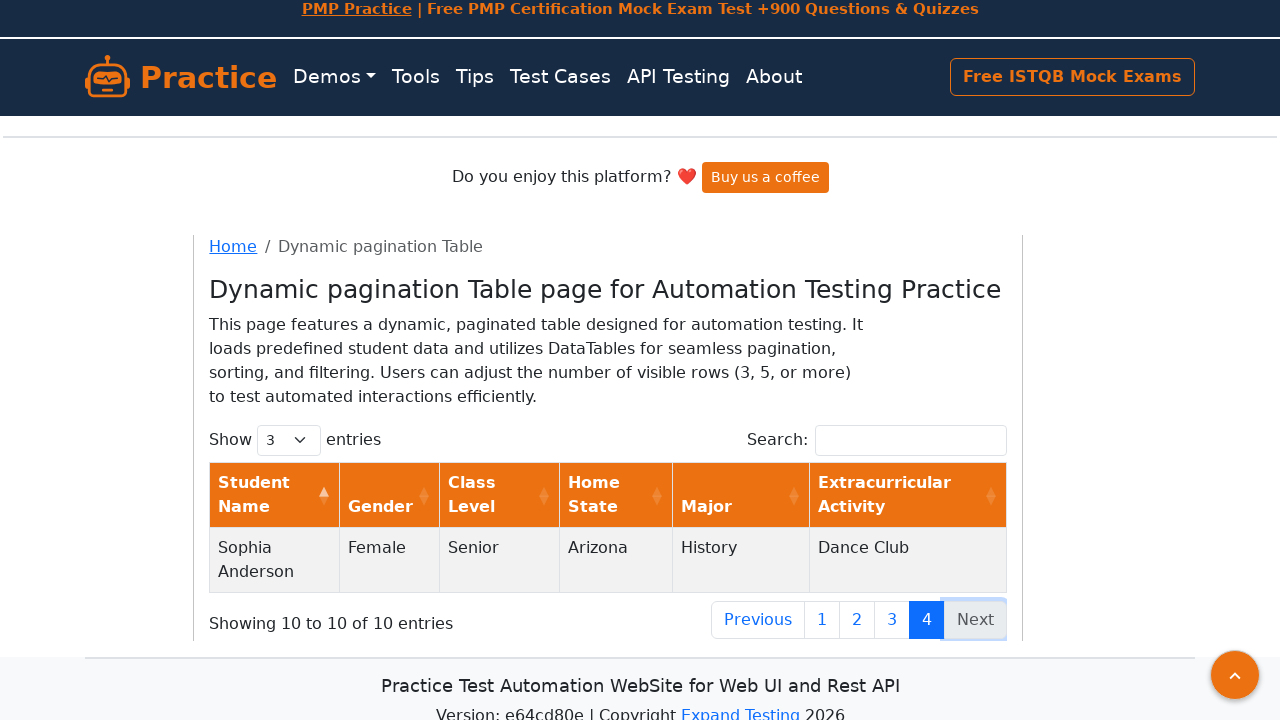

Verified pagination table is still visible after navigating through all 4 pages
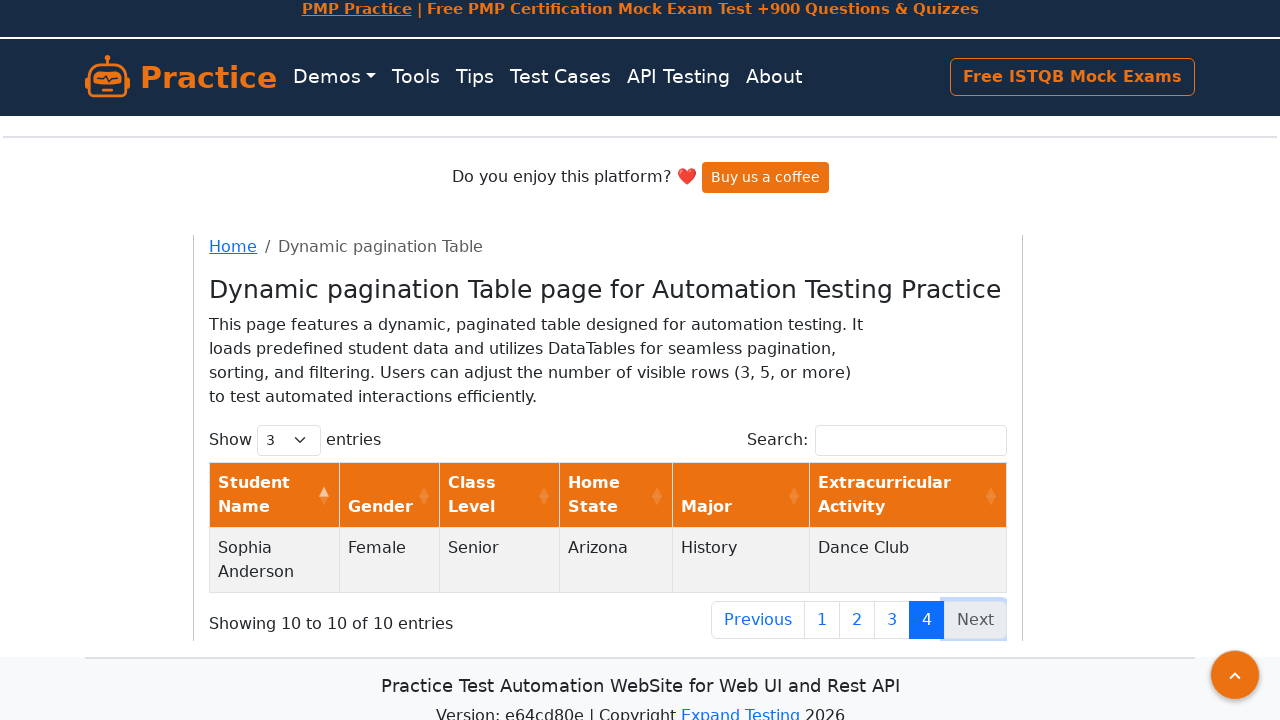

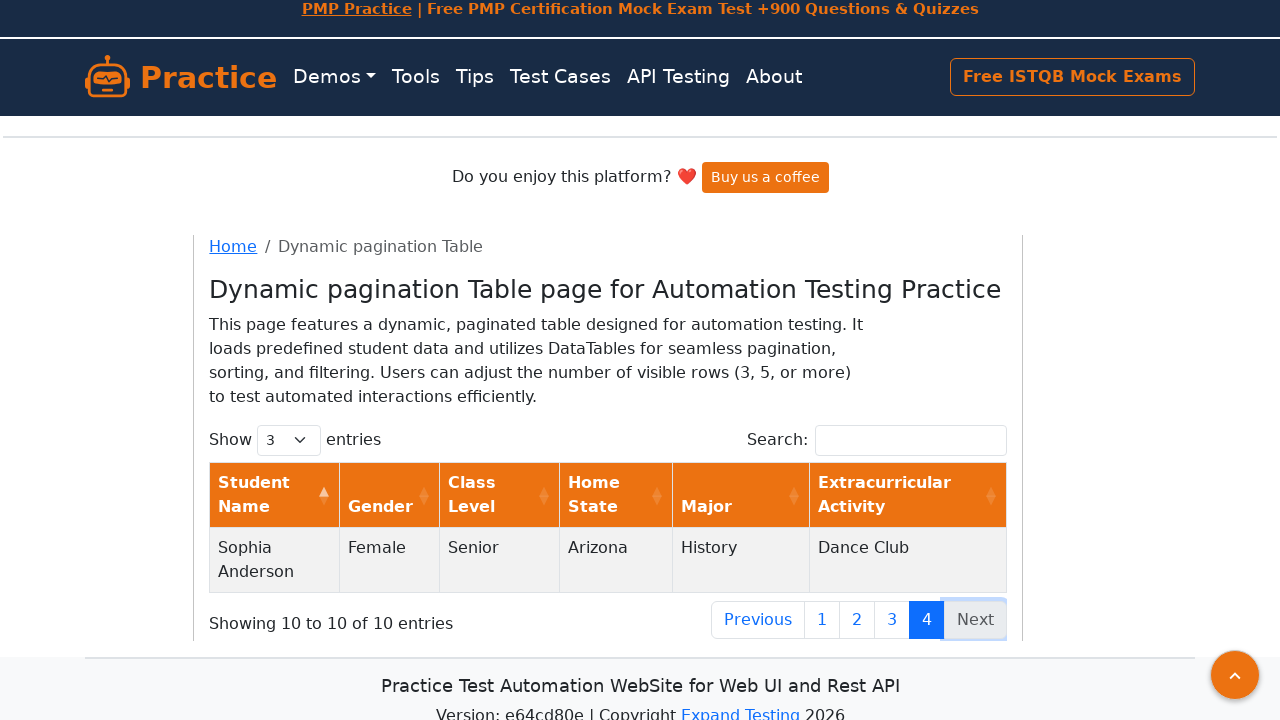